Opens the SpiceJet airline website and waits for the page to load

Starting URL: https://www.spicejet.com/

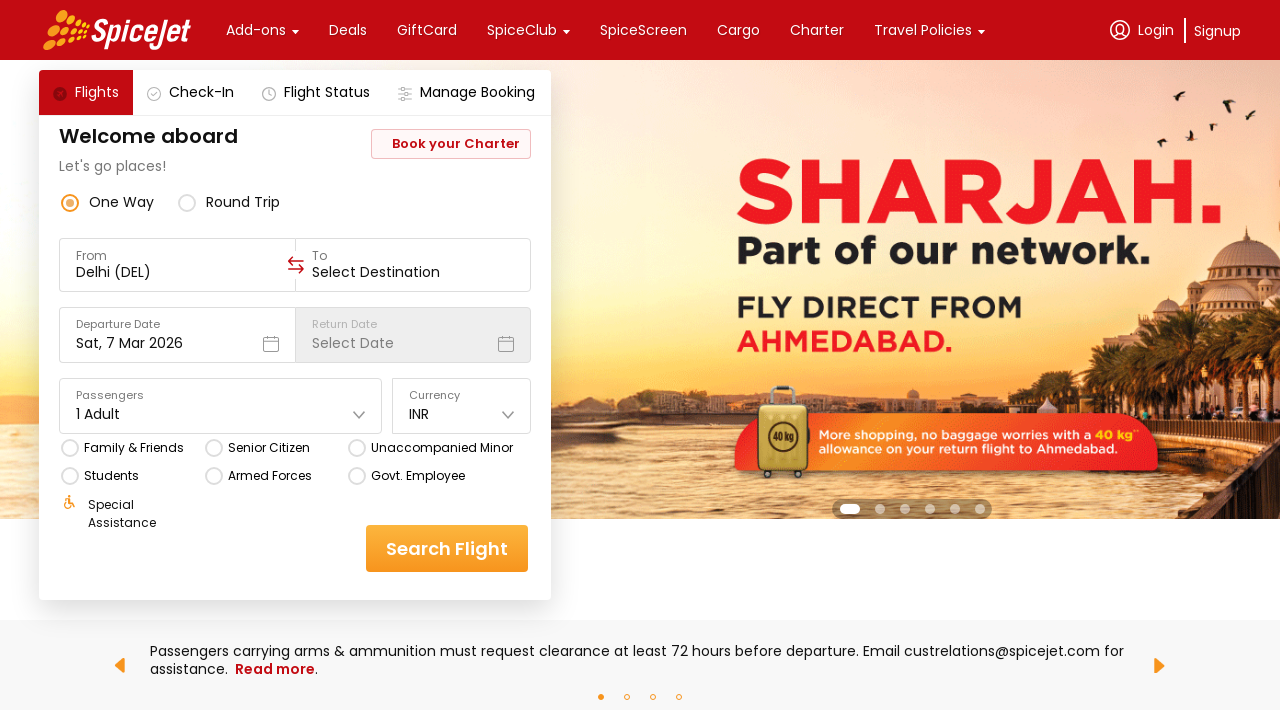

Navigated to SpiceJet airline website
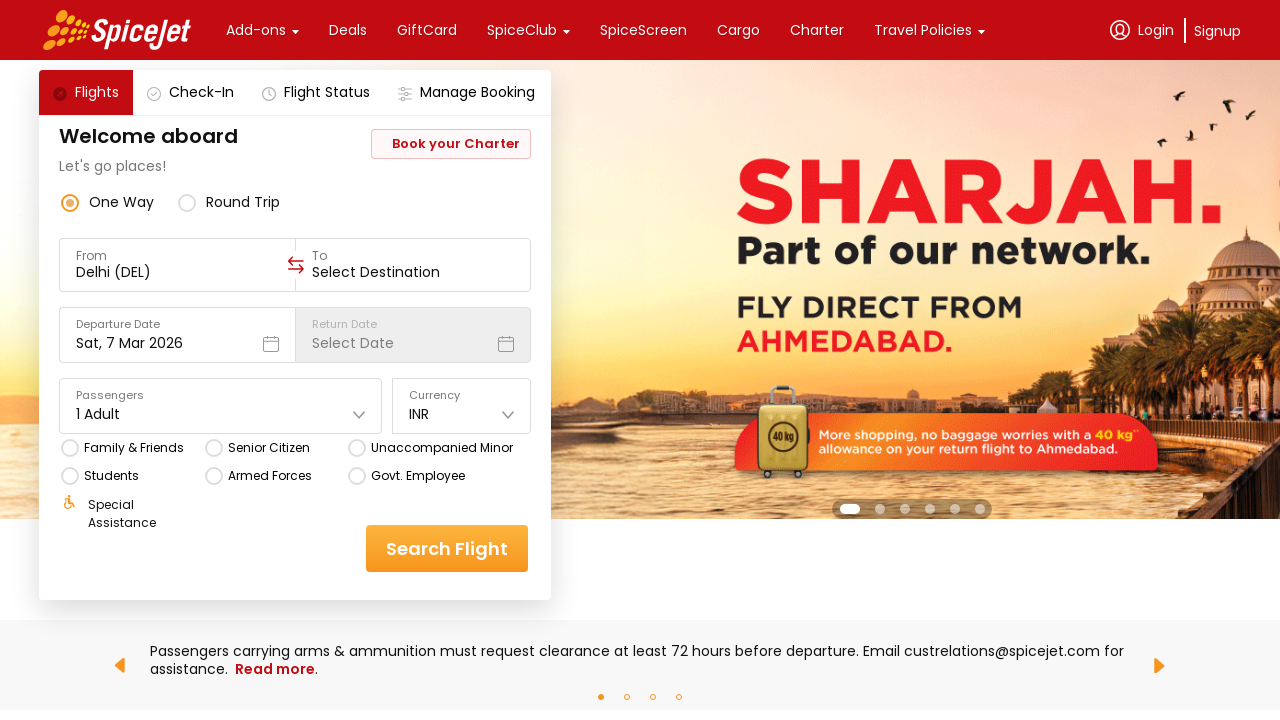

Page loaded - DOM content ready
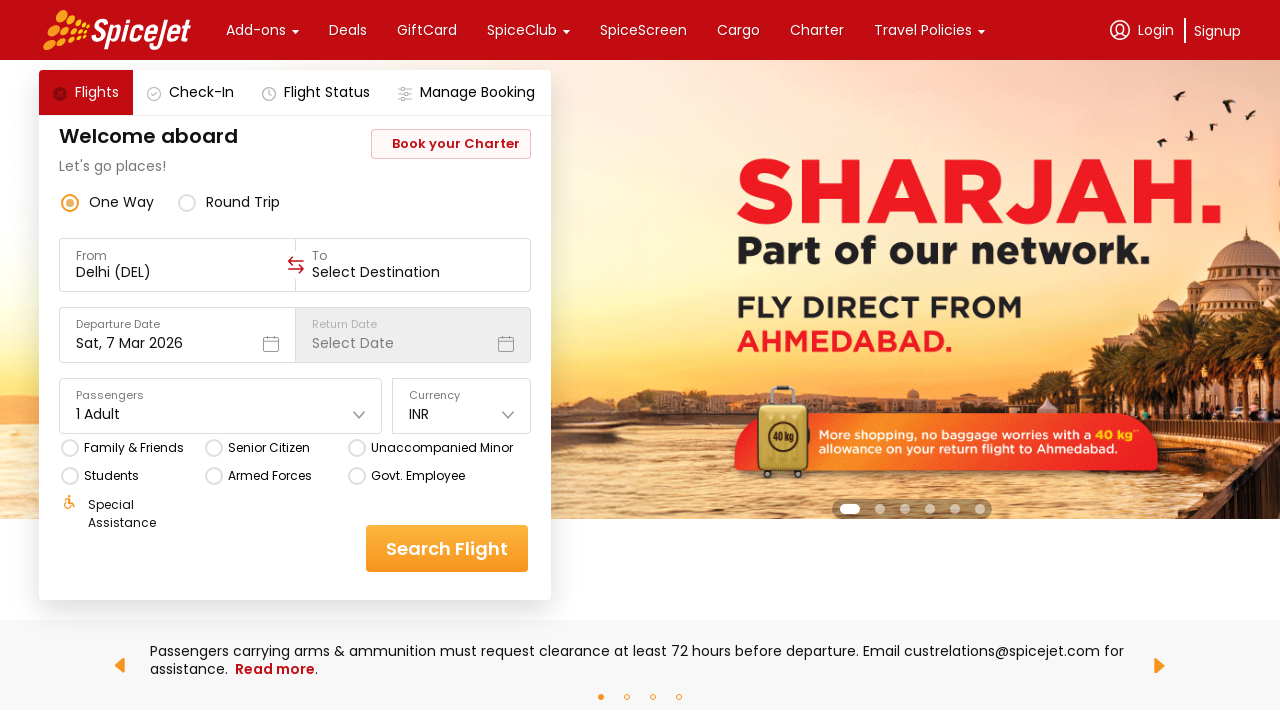

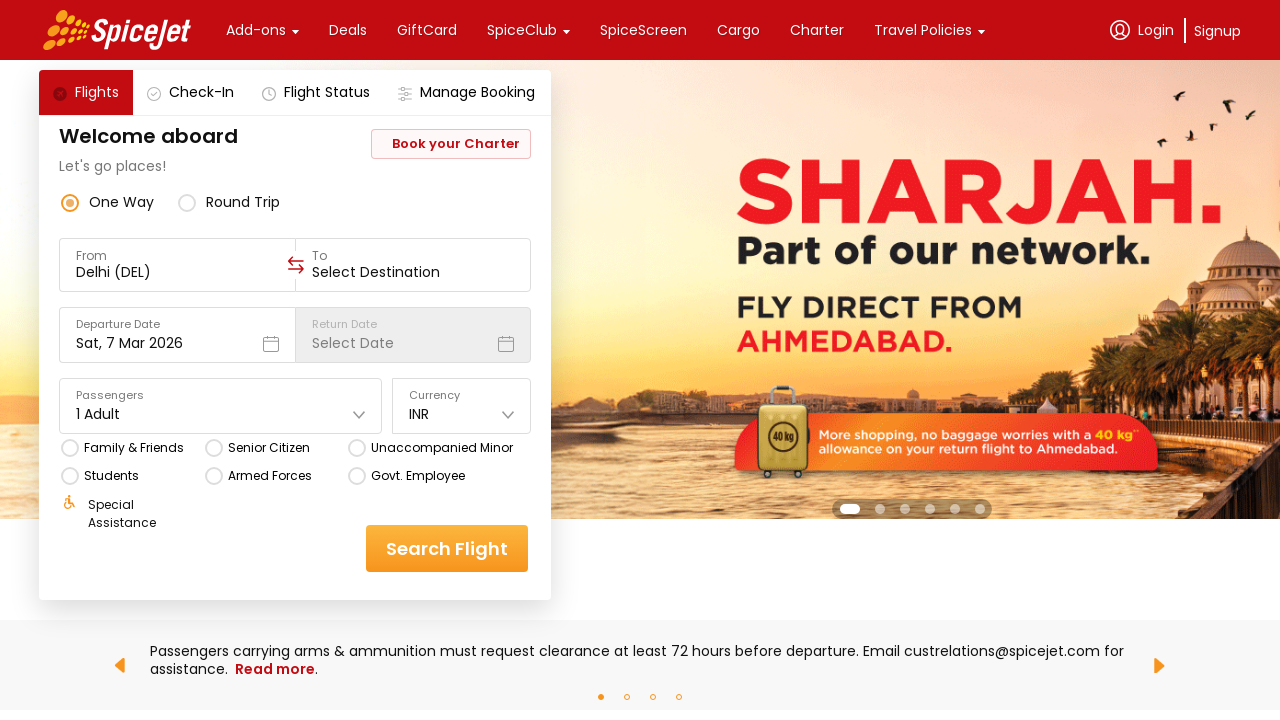